Tests various input field operations including entering text, appending text, clearing fields, and checking if elements are enabled

Starting URL: https://letcode.in/edit

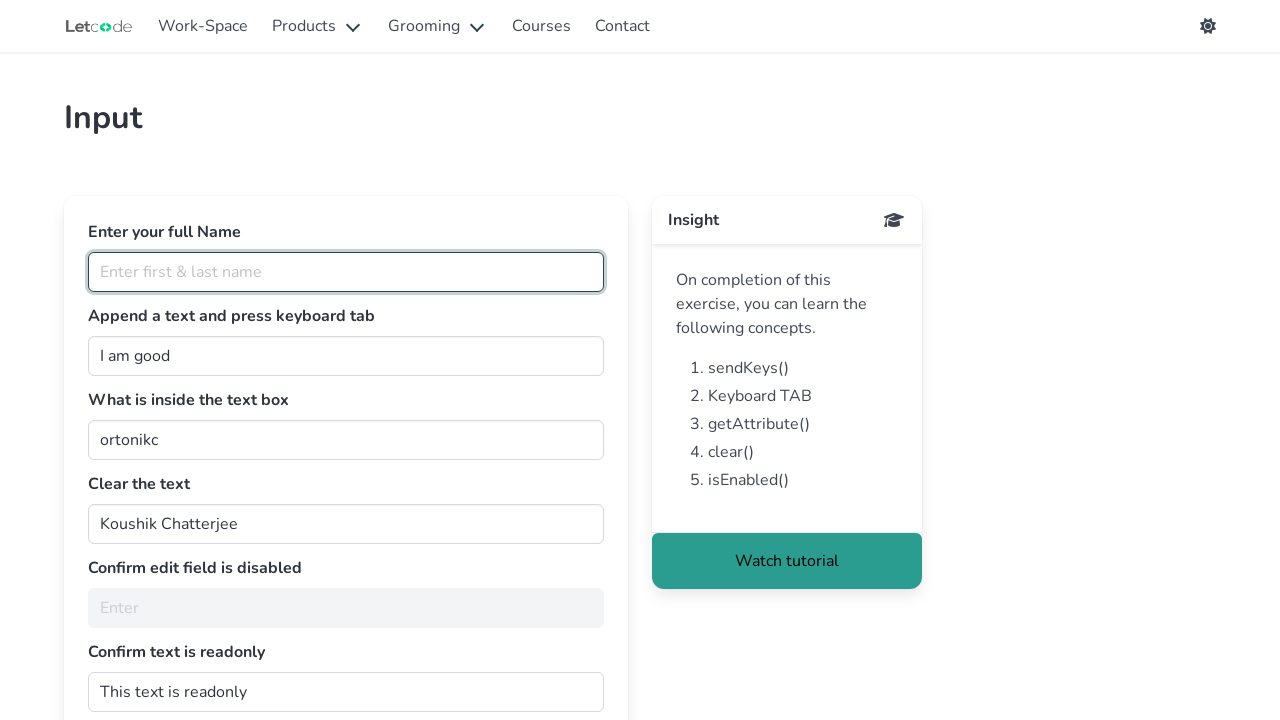

Filled full name field with 'Pooja' on #fullName
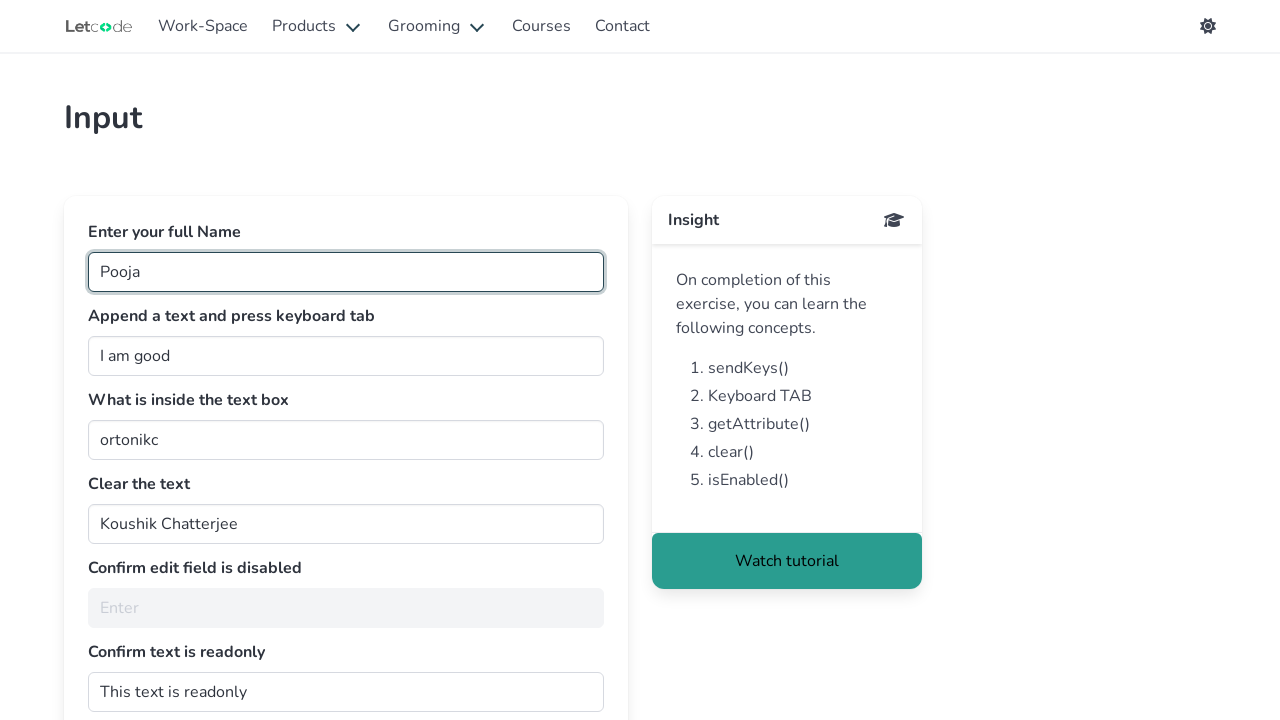

Appended '-Person' to join field on #join
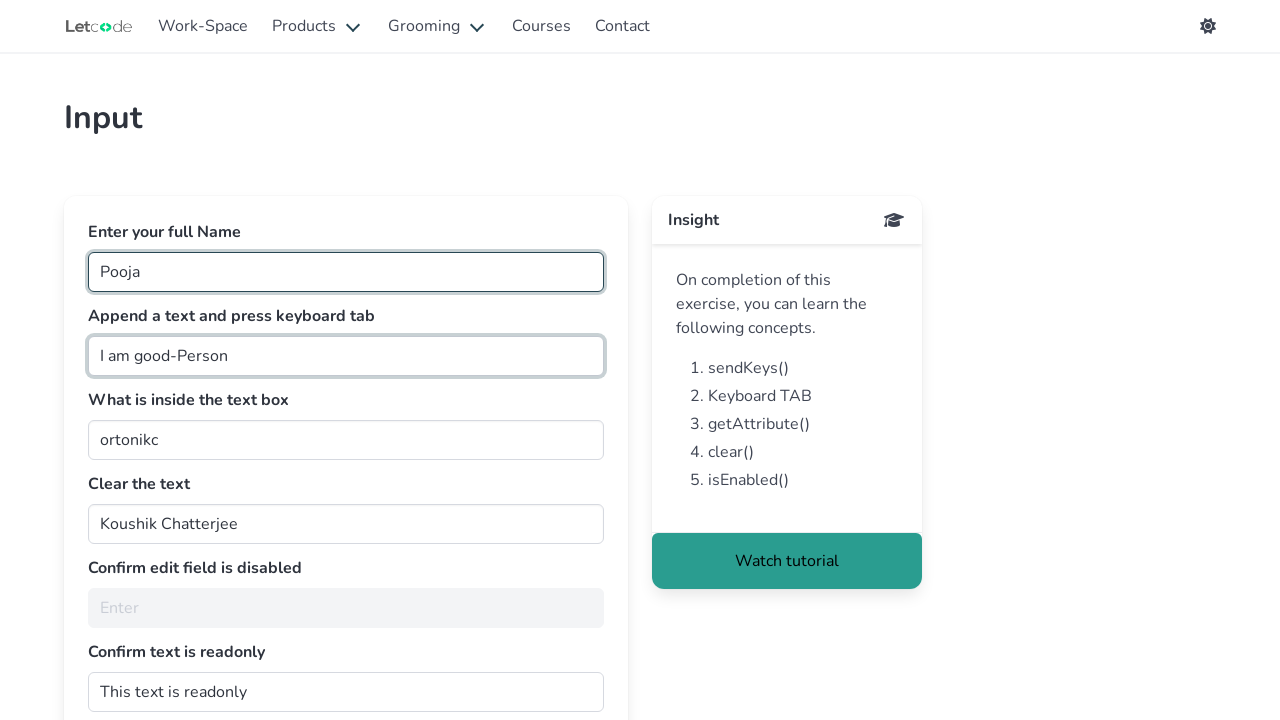

Pressed Tab key to move to next field
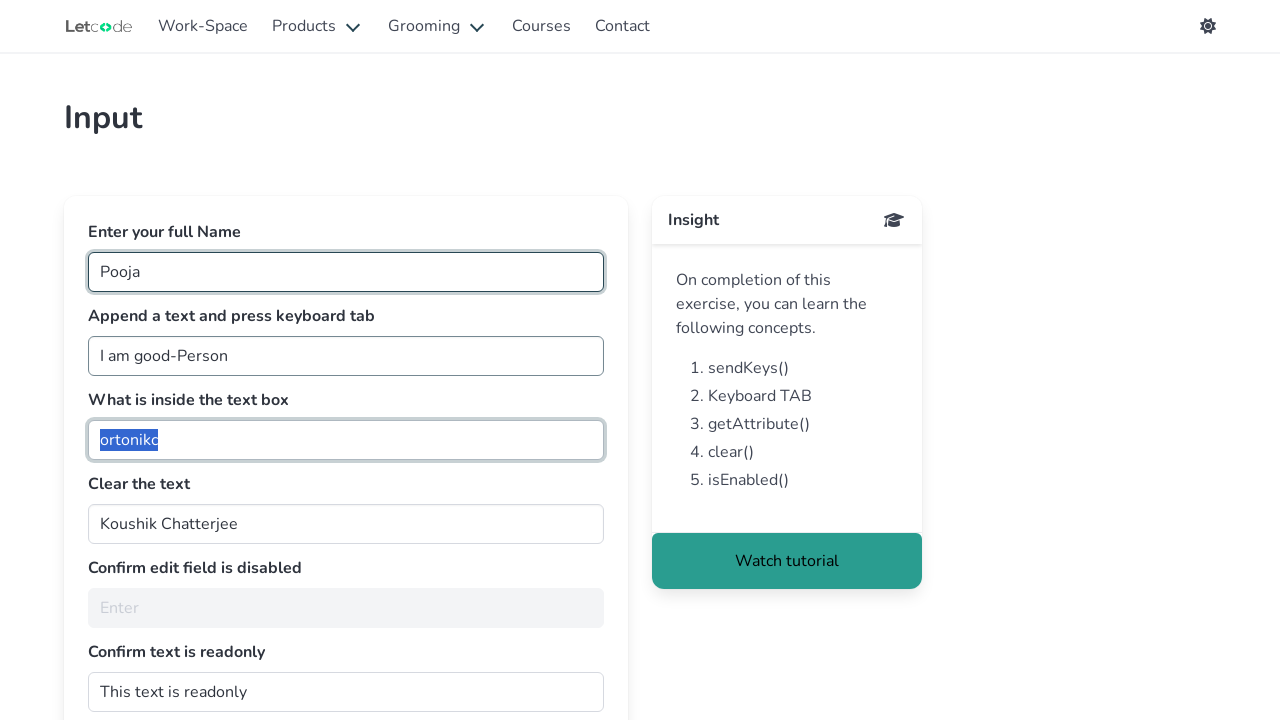

Retrieved value from getMe field: ortonikc
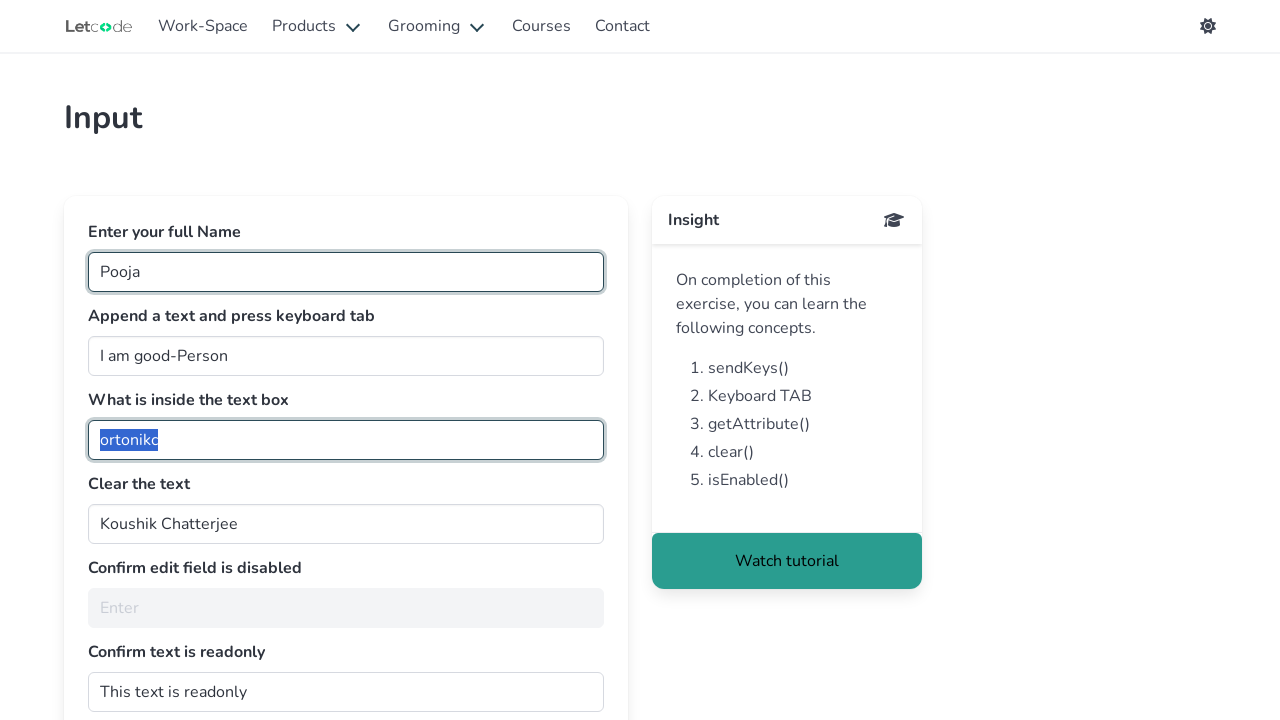

Cleared the clearMe field on #clearMe
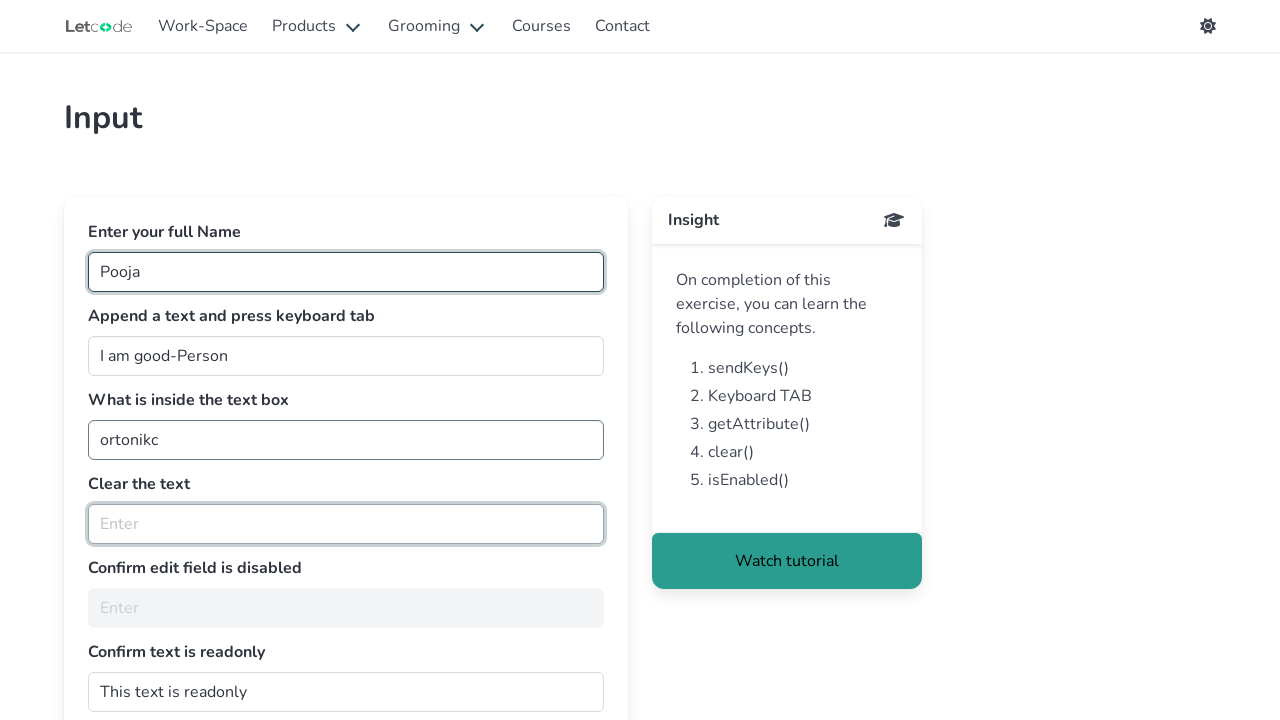

Checked if noEdit field is enabled: False
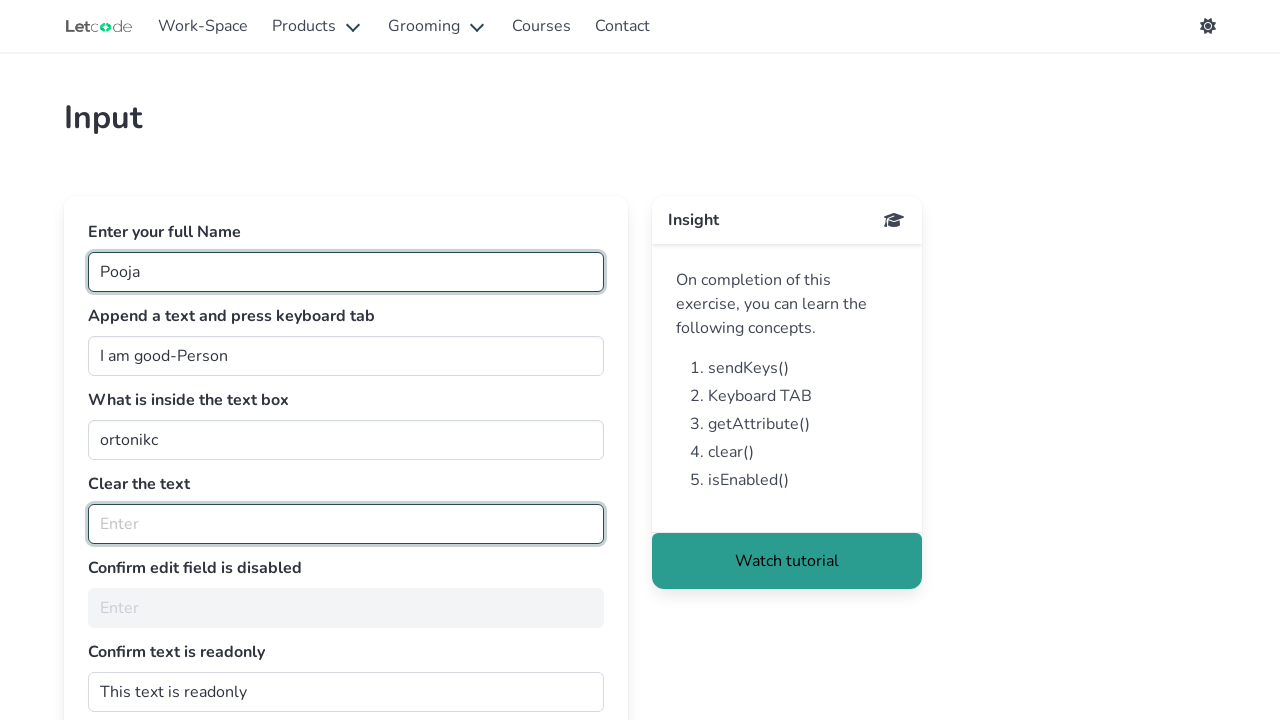

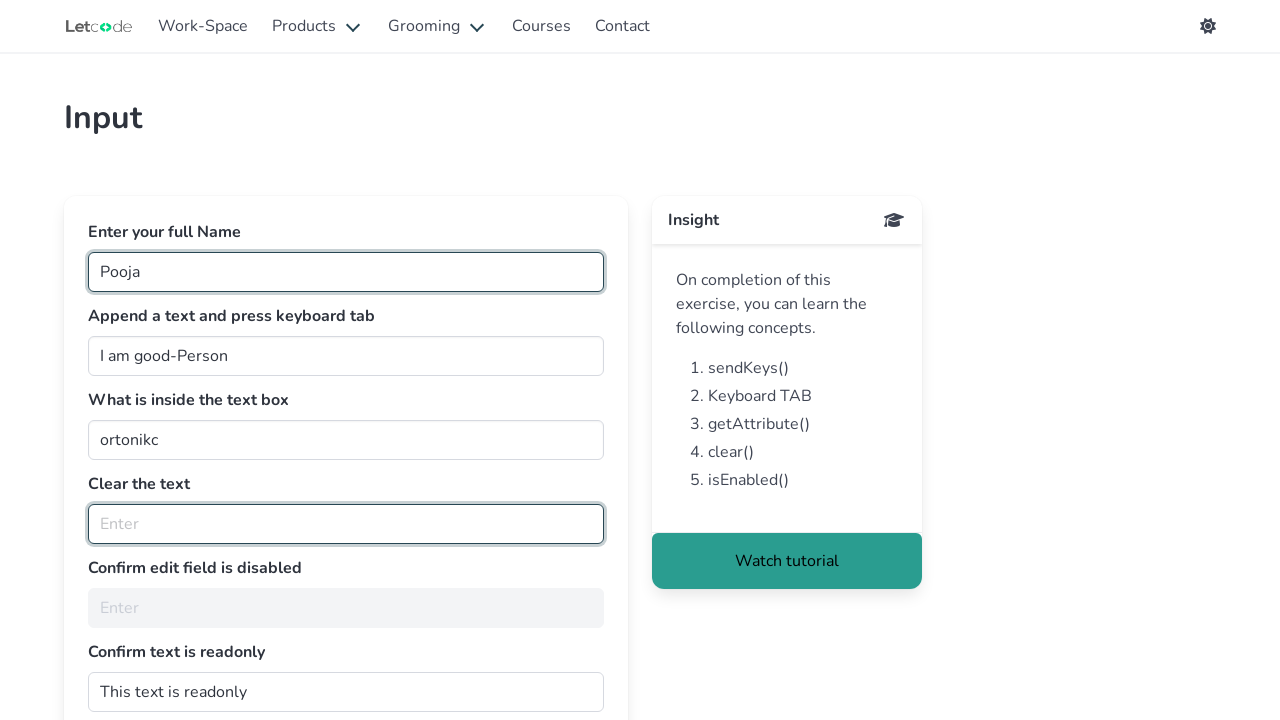